Tests a registration form by filling in first name, last name, and email fields, then submitting and verifying the success message

Starting URL: http://suninjuly.github.io/registration1.html

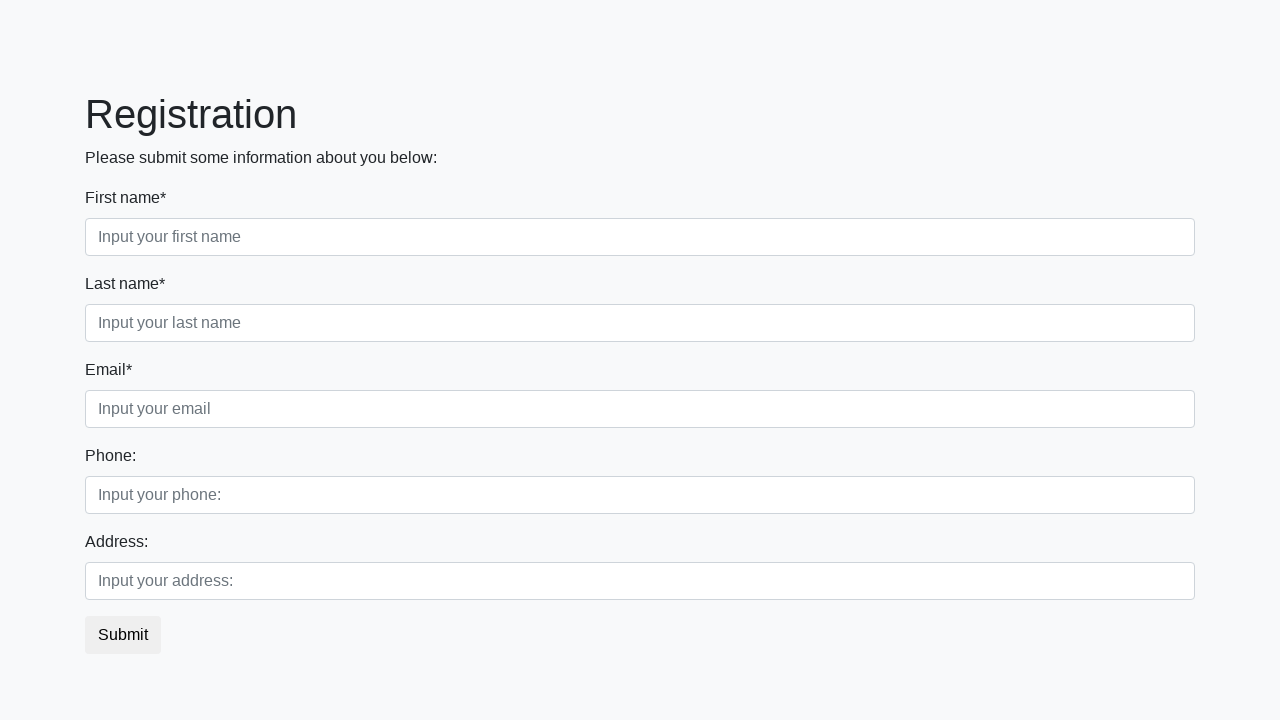

Navigated to registration form page
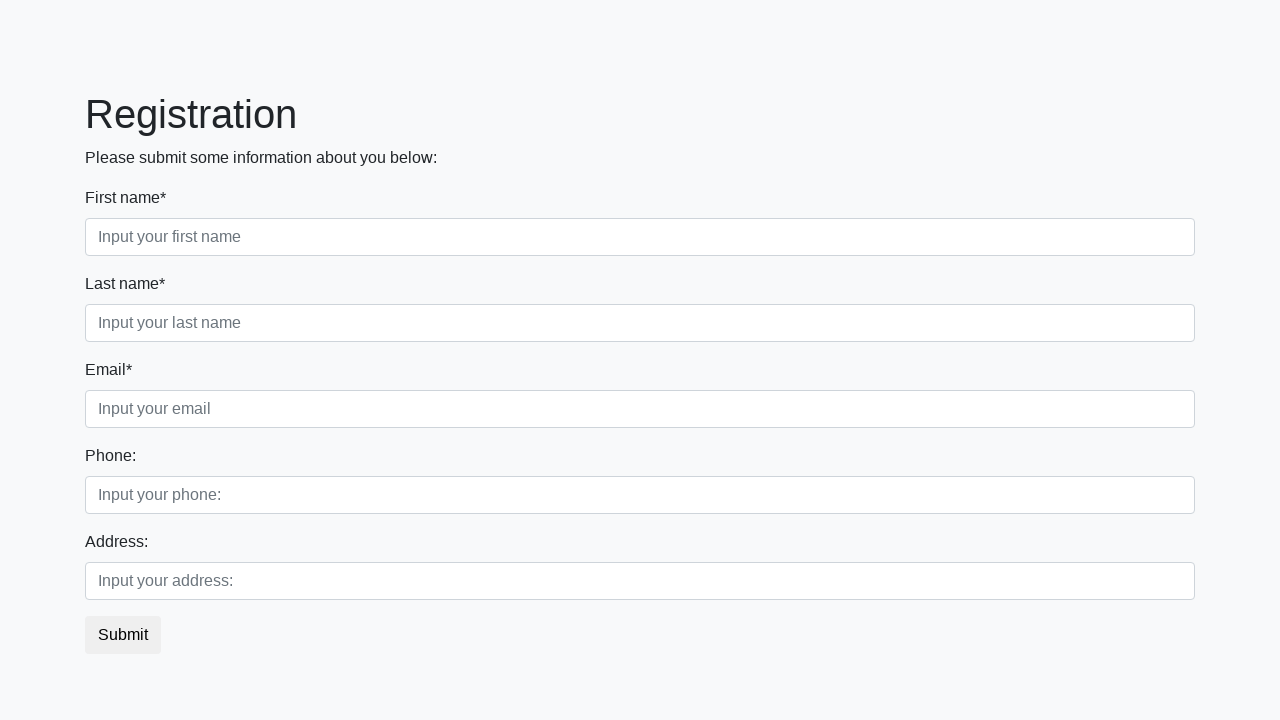

Filled in first name field with 'Ivan' on [placeholder="Input your first name"]
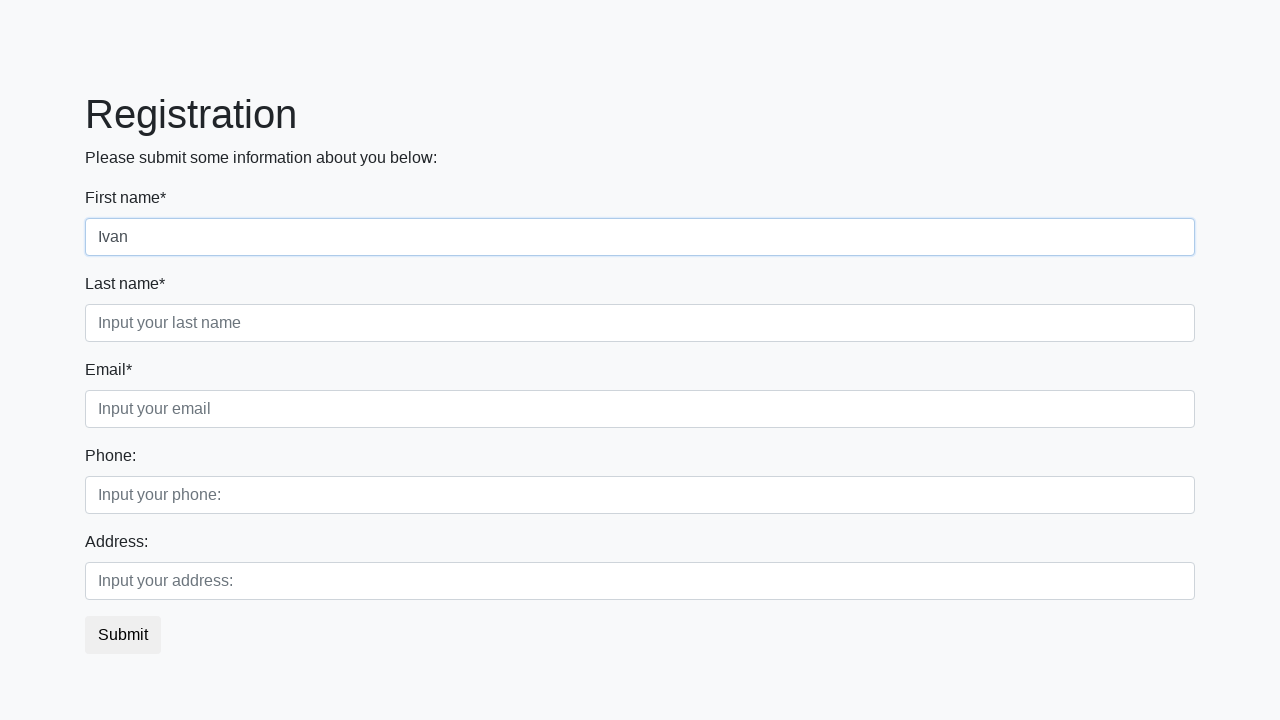

Filled in last name field with 'Petrov' on [placeholder="Input your last name"]
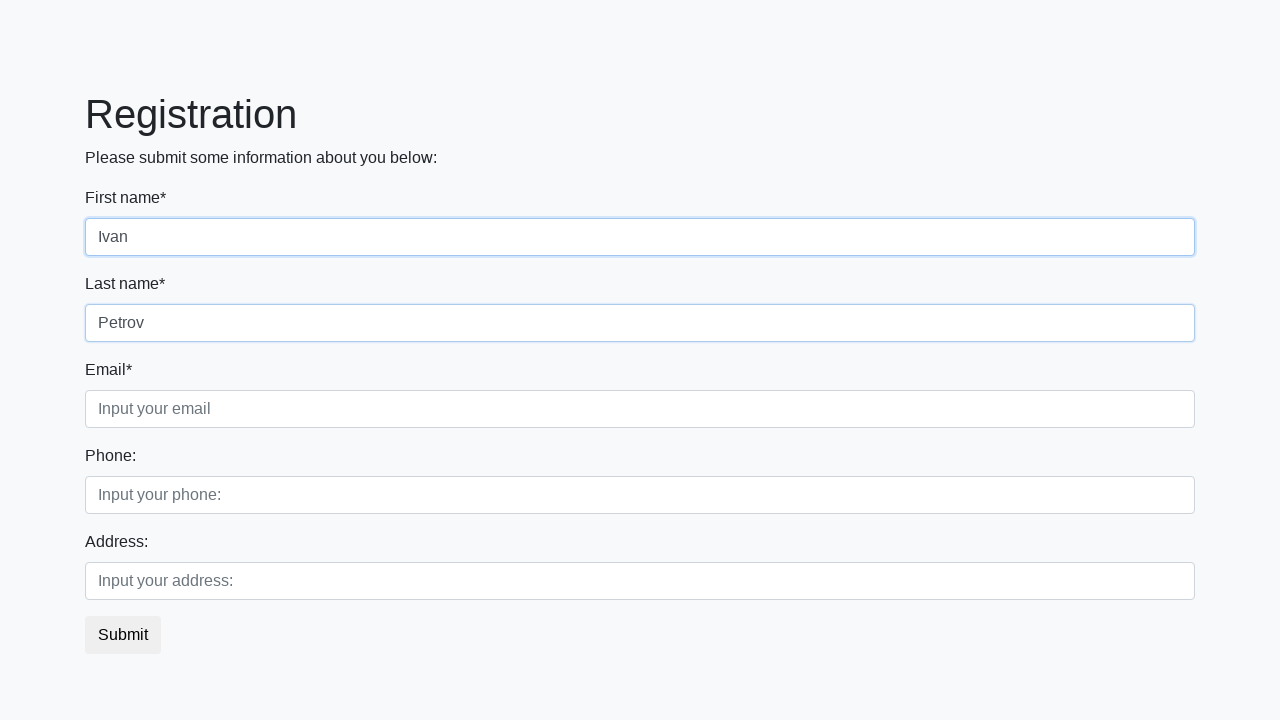

Filled in email field with 'test@mail.ru' on [placeholder="Input your email"]
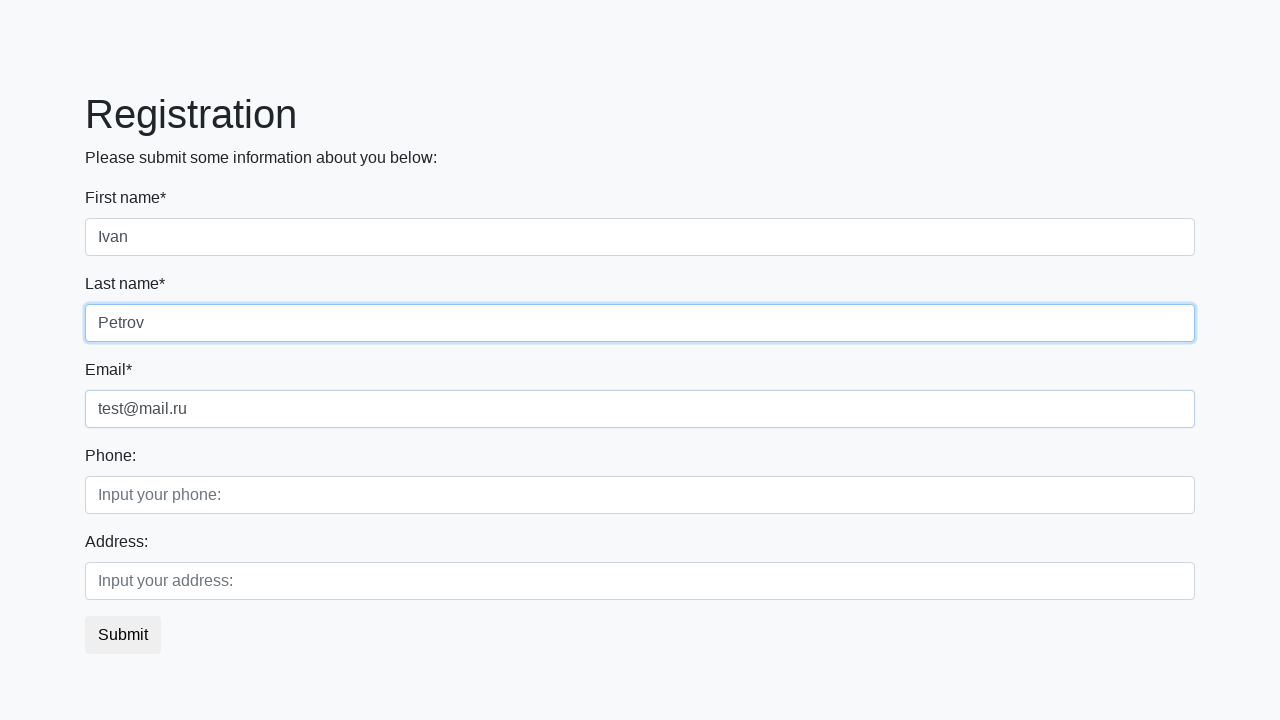

Clicked submit button at (123, 635) on button.btn
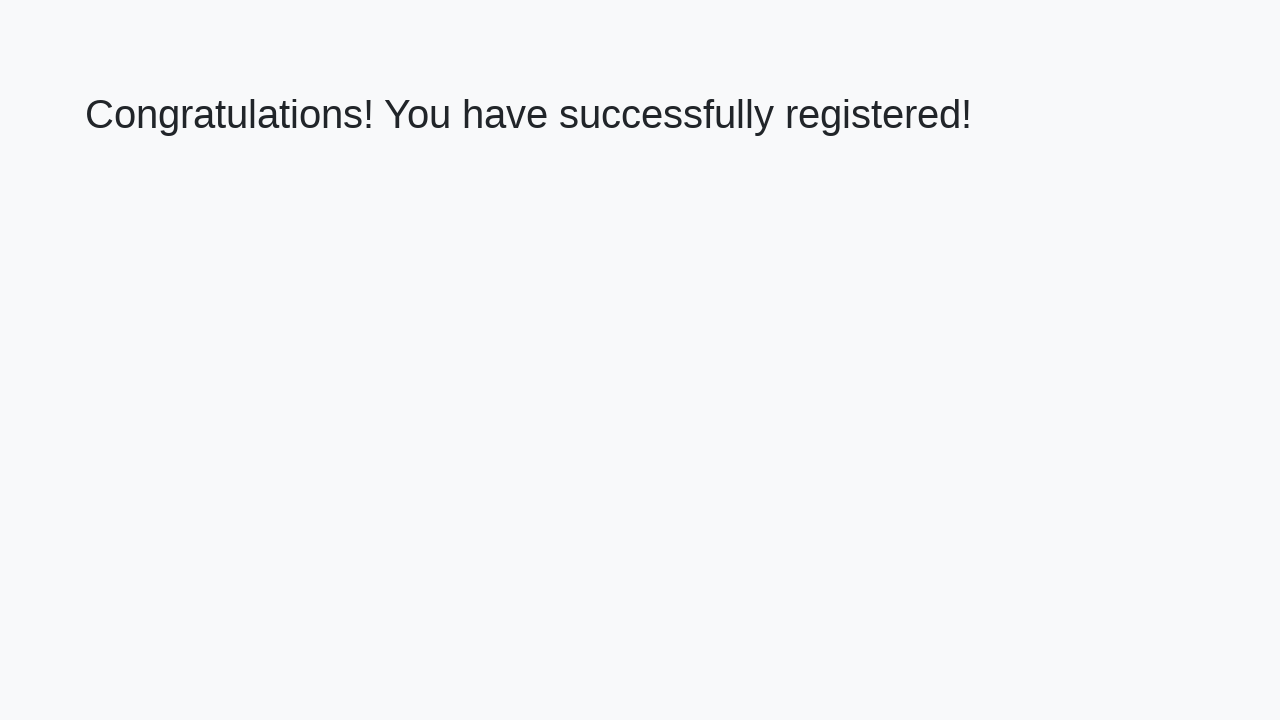

Success message heading loaded
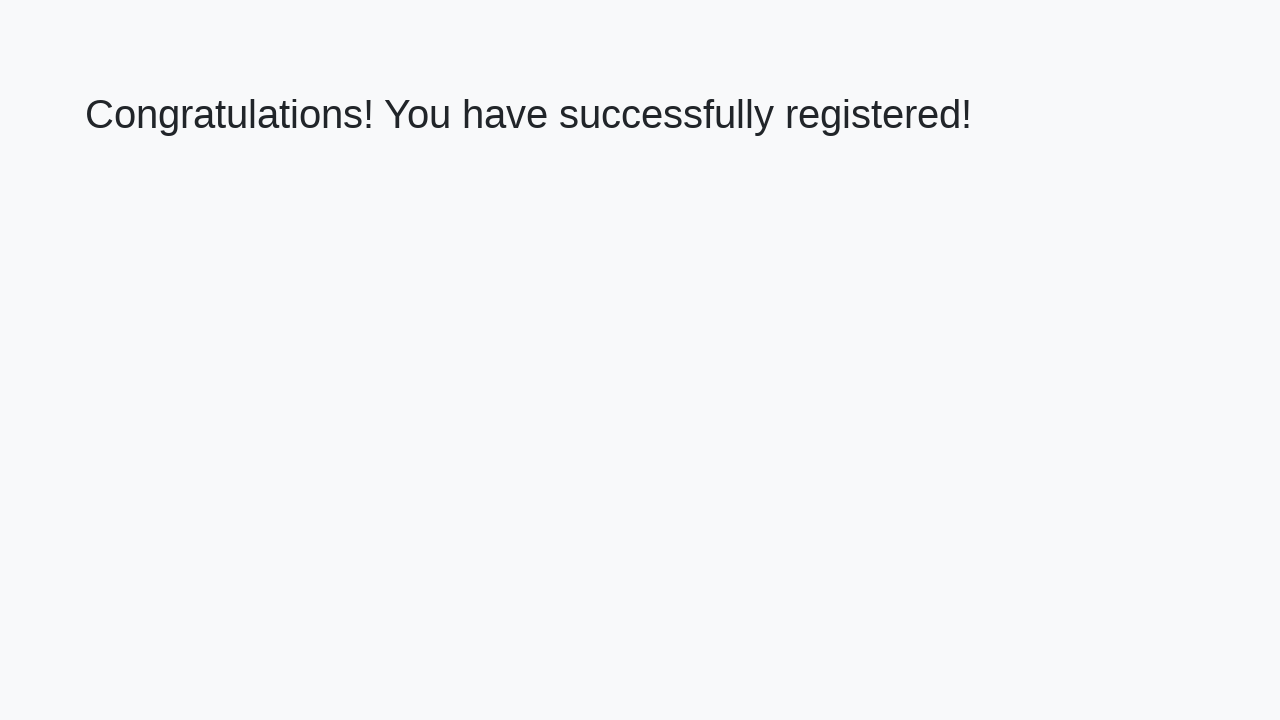

Retrieved success message text: 'Congratulations! You have successfully registered!'
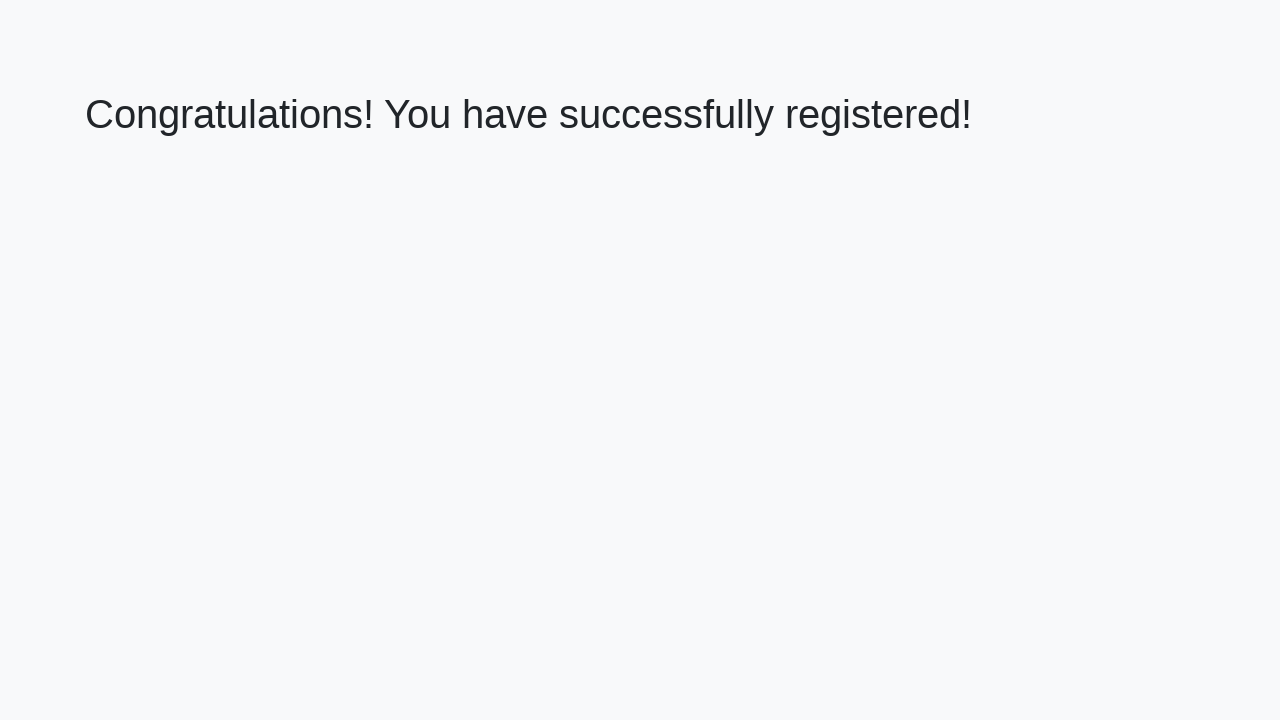

Verified success message matches expected text
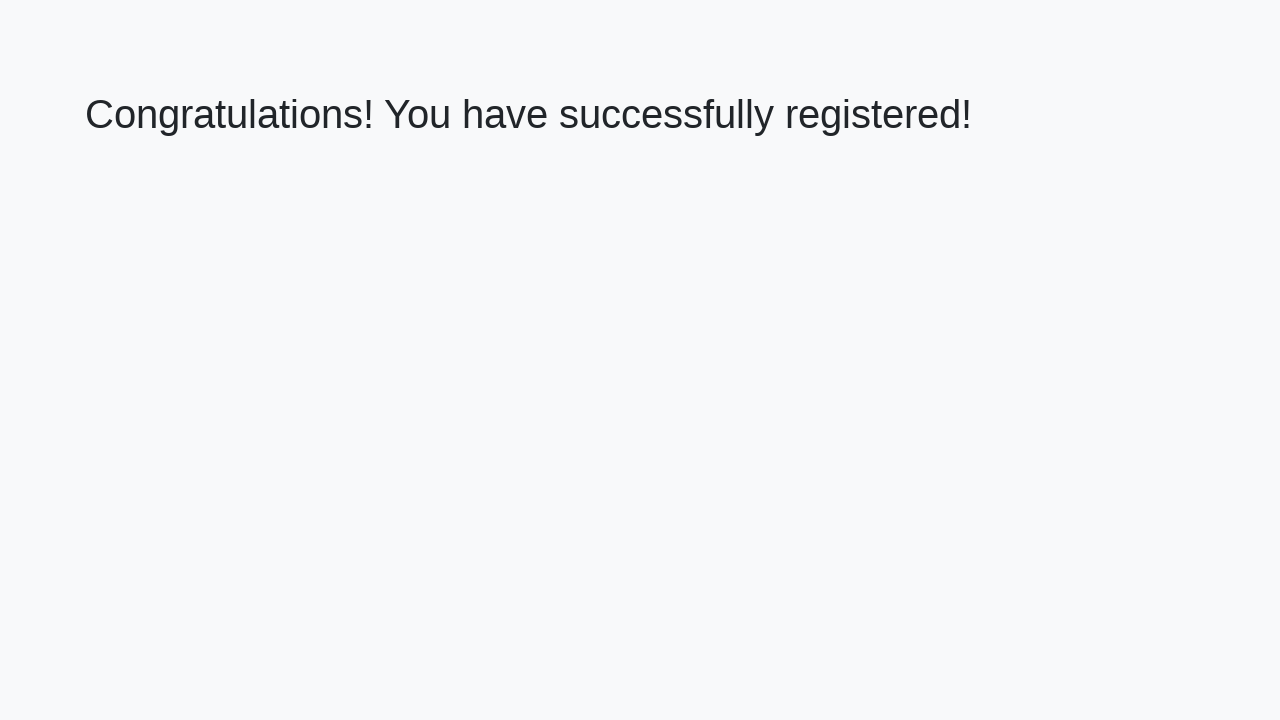

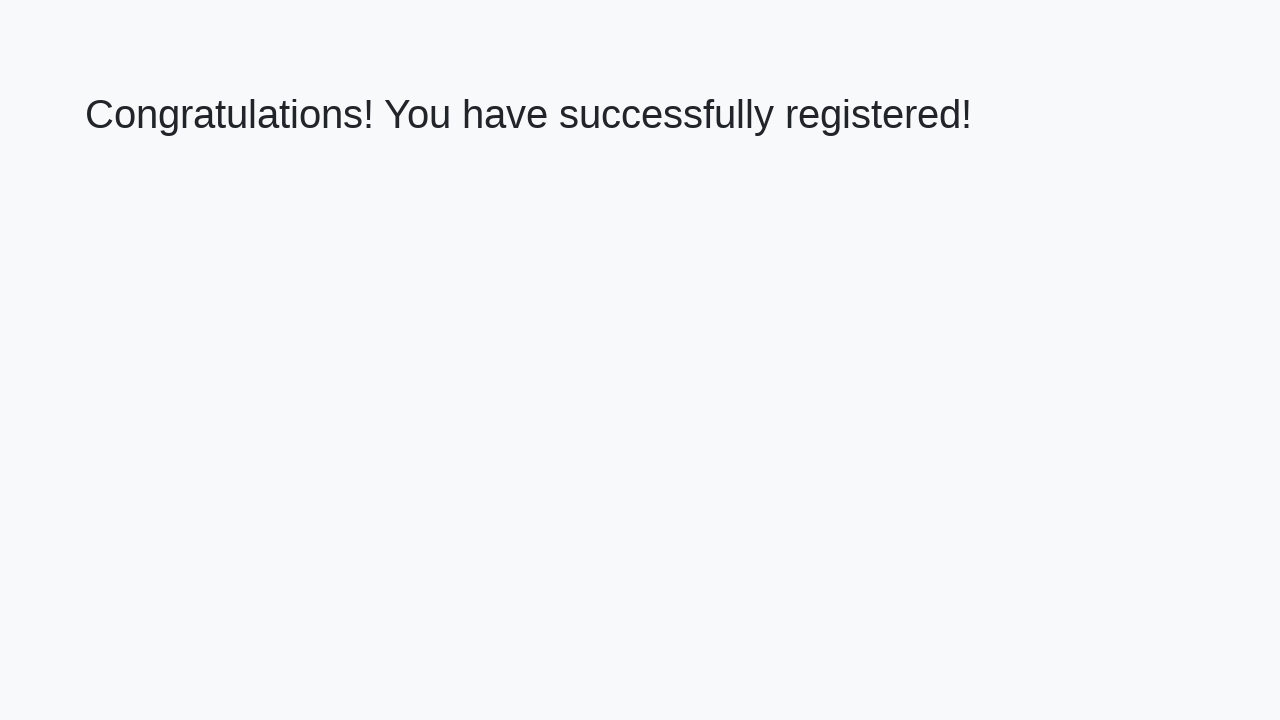